Tests login with no username but correct password

Starting URL: https://the-internet.herokuapp.com/login

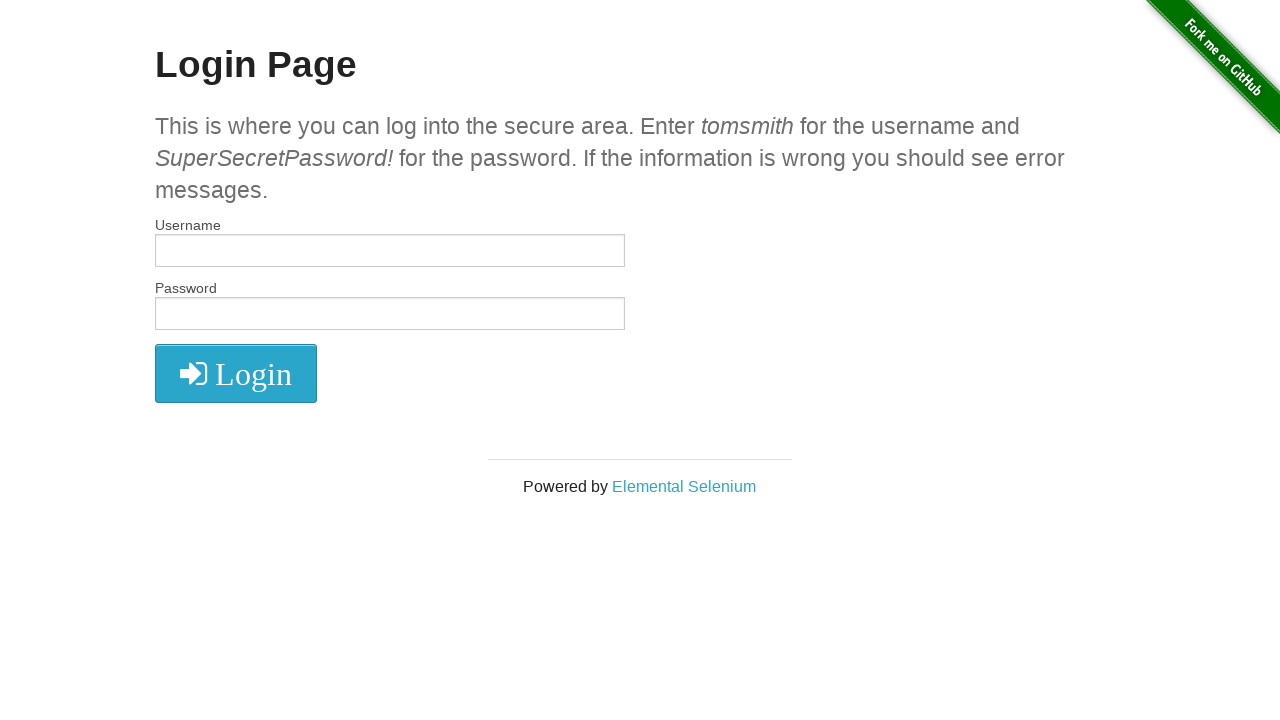

Filled password field with 'SuperSecretPassword!' on input[name="password"]
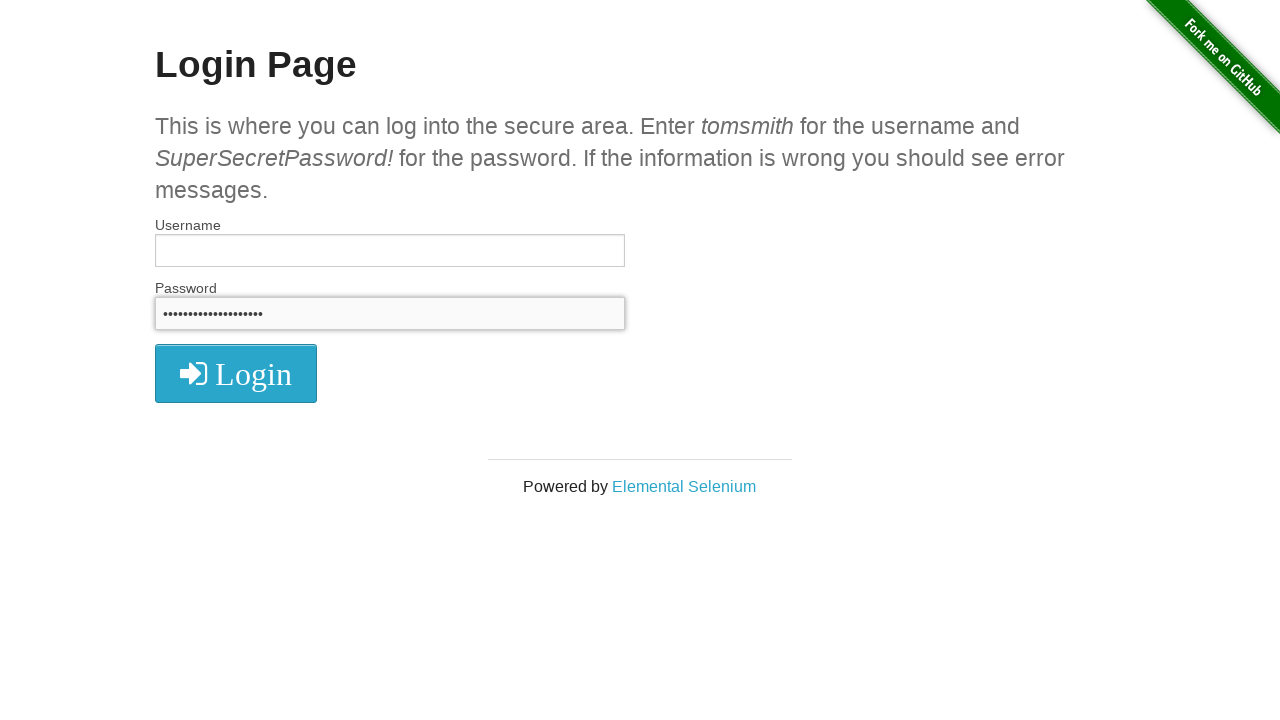

Clicked login button at (236, 373) on .radius
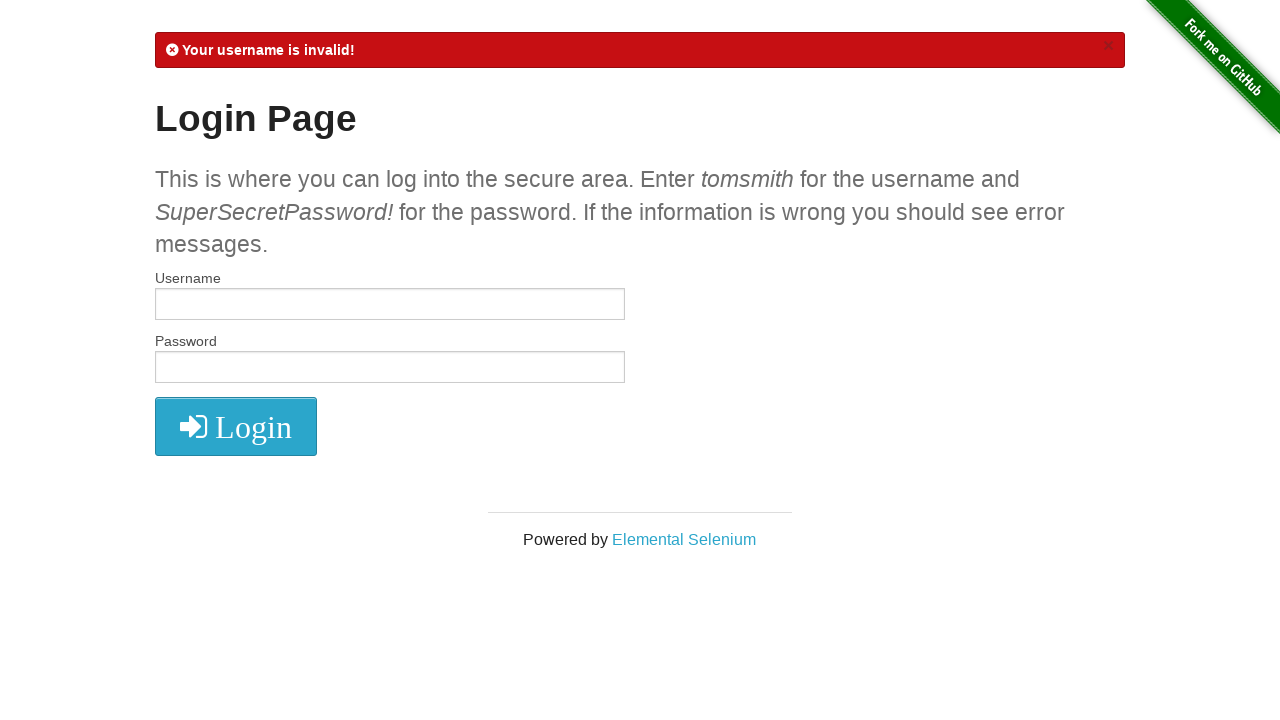

Error message appeared indicating login failed without username
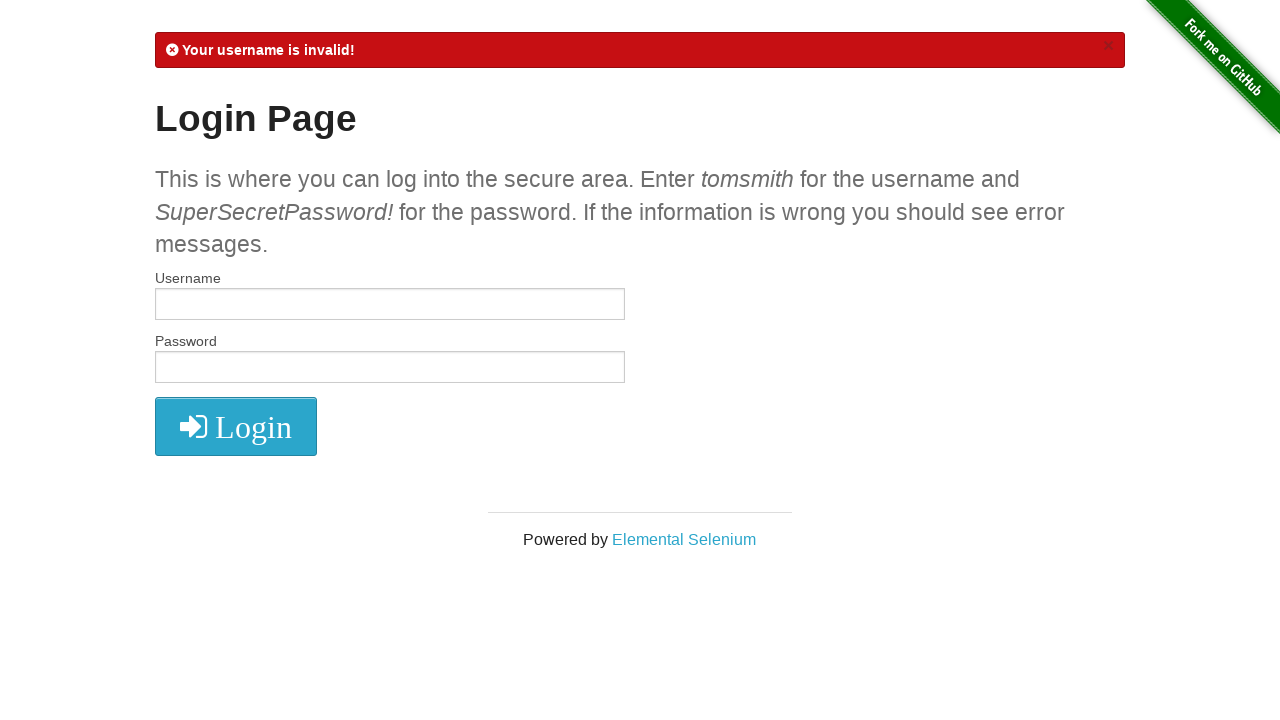

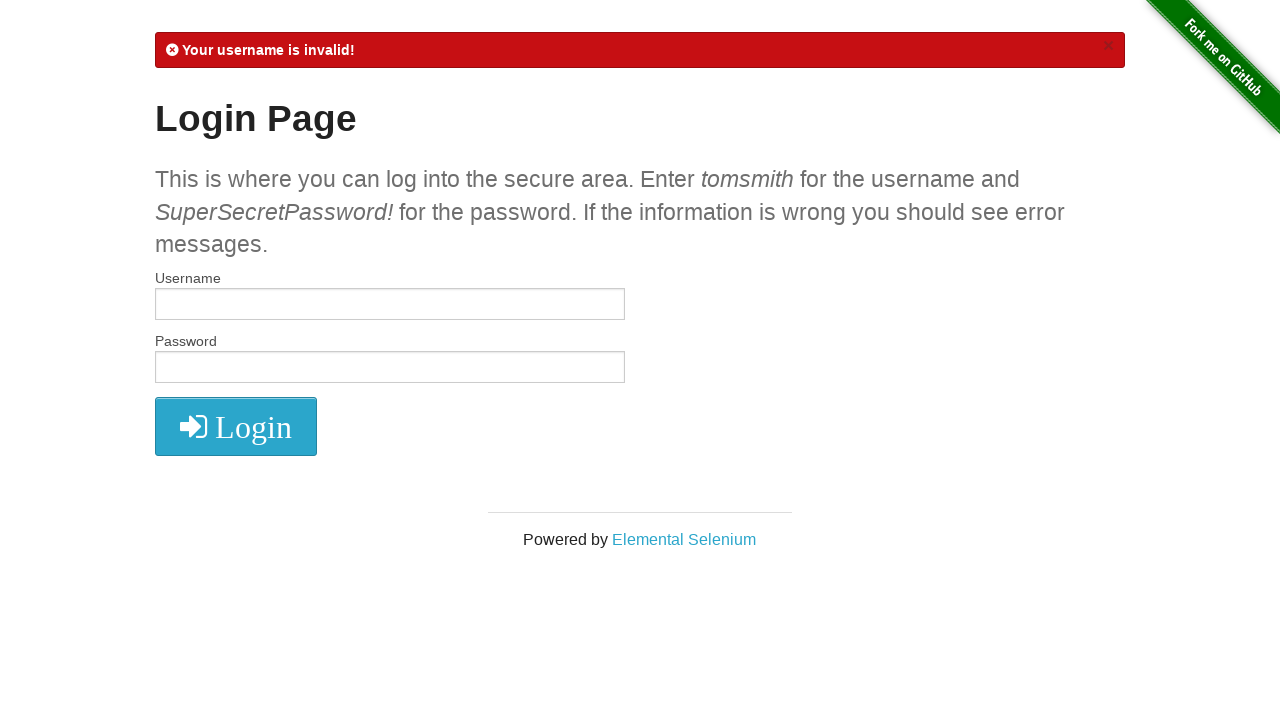